Tests browser popup dialogs and window operations by accepting a confirm dialog, opening a new tab to a window operations page, triggering a new tab popup, and managing multiple browser tabs/windows.

Starting URL: https://practice-automation.com/popups/

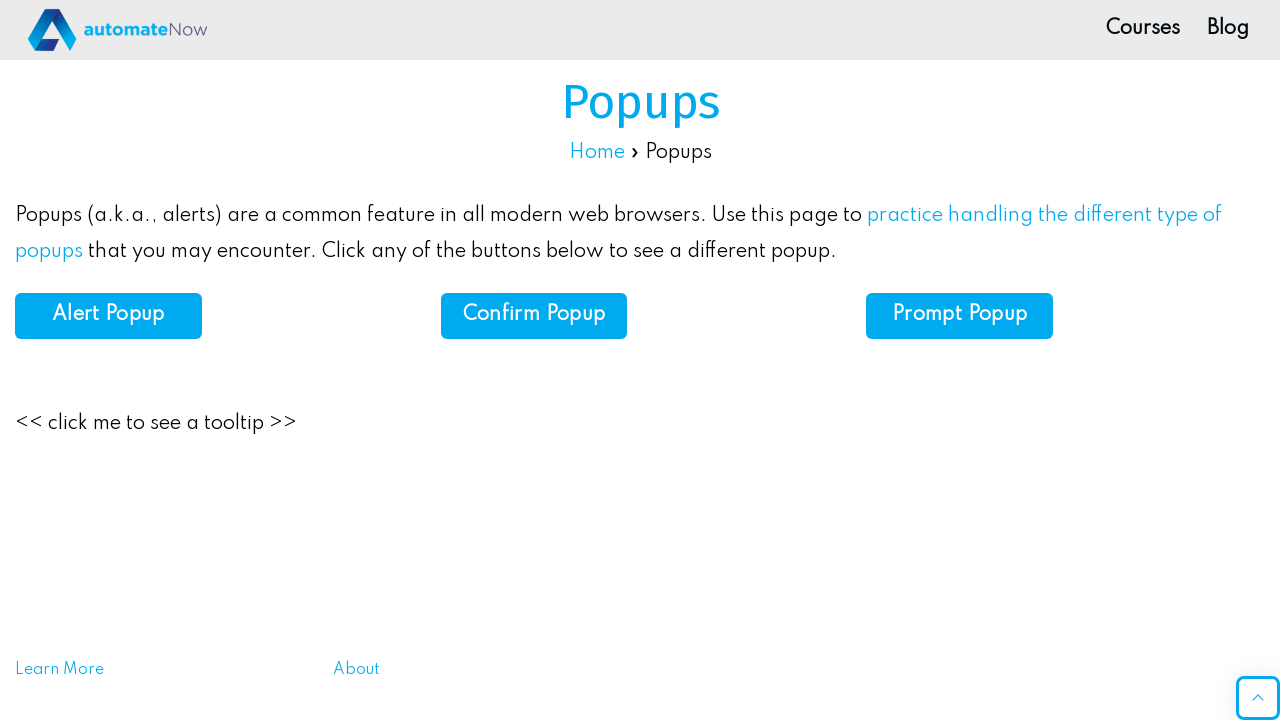

Waited for Popups page to load
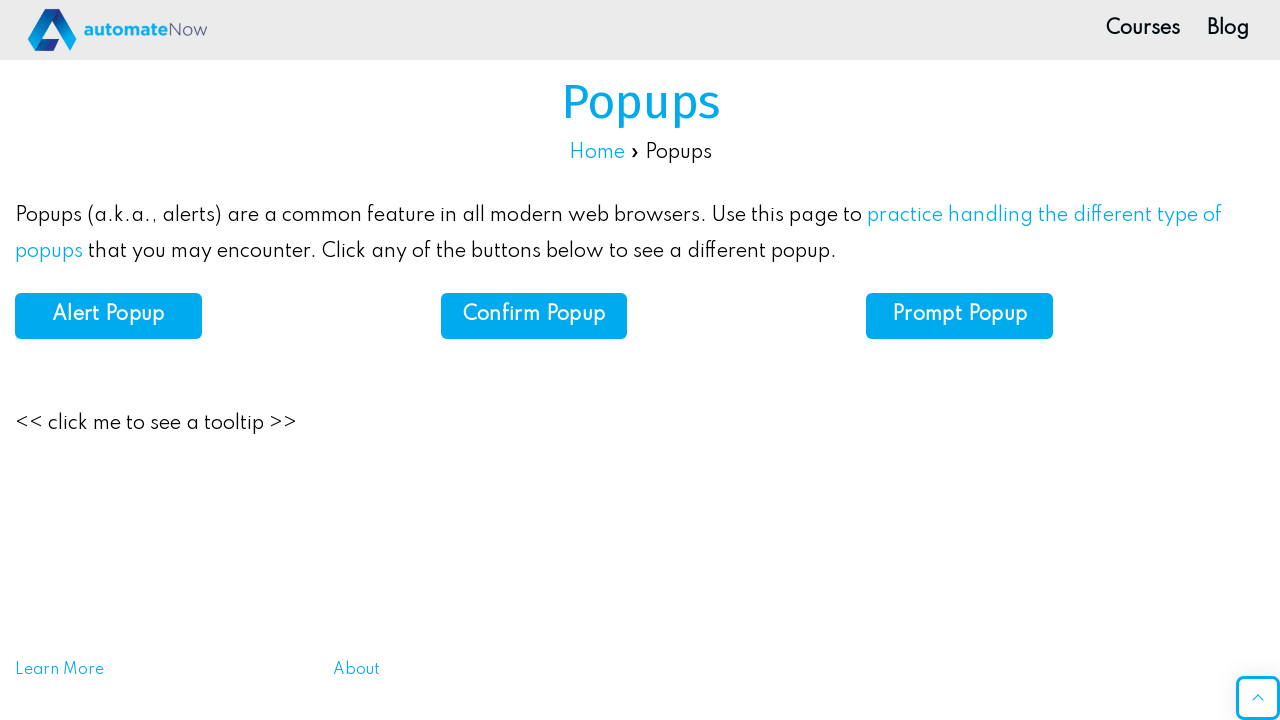

Confirm button is visible on the page
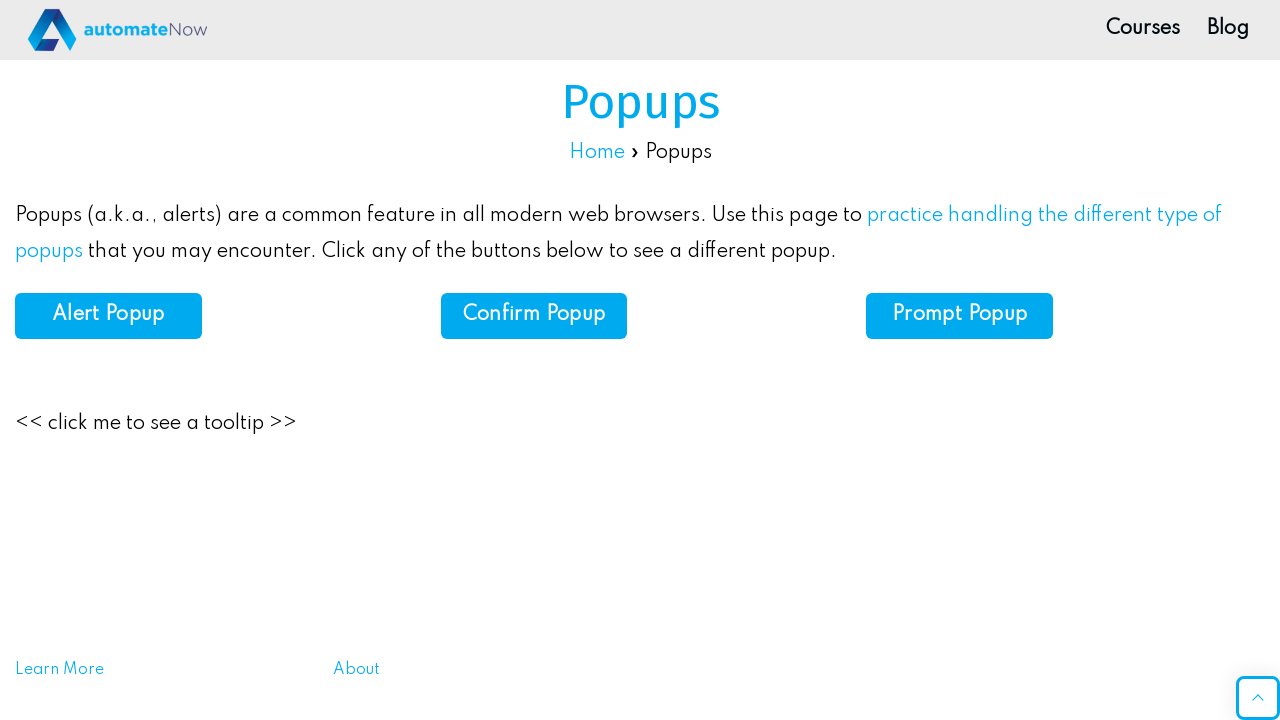

Set up dialog handler to accept confirm dialogs
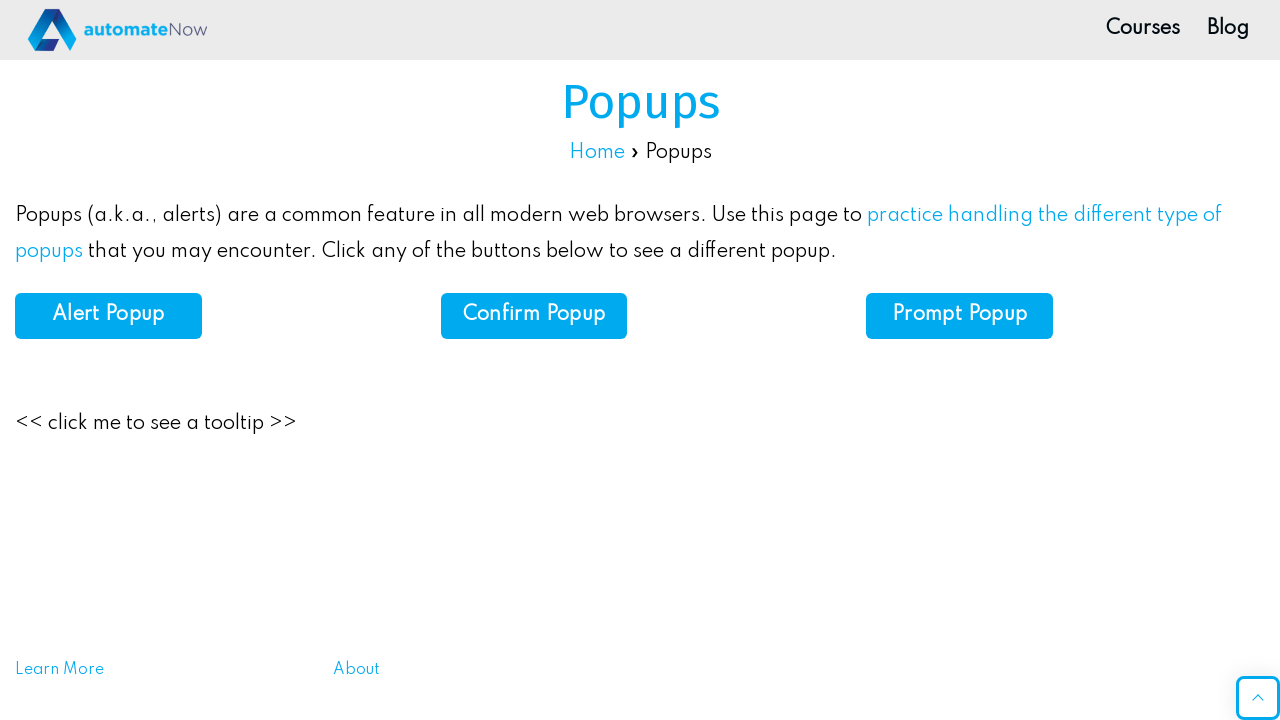

Clicked confirm button to trigger dialog at (534, 316) on button[id="confirm"]
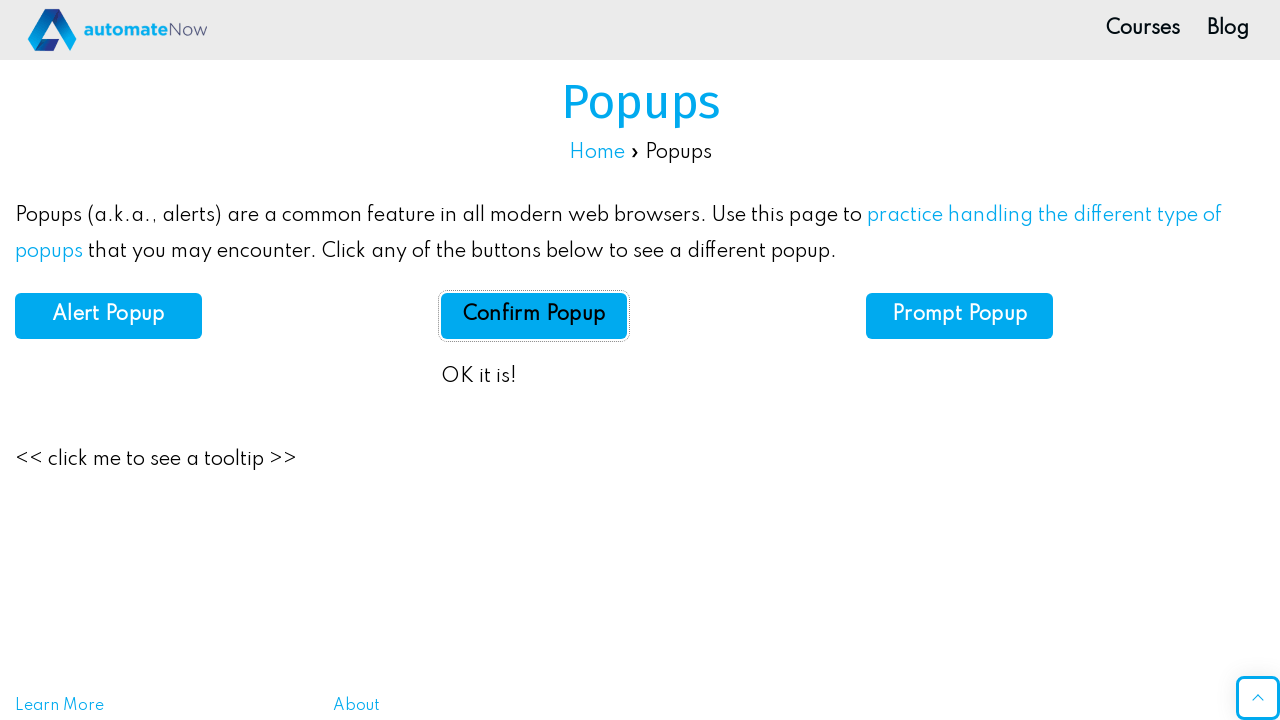

Confirm dialog result is displayed
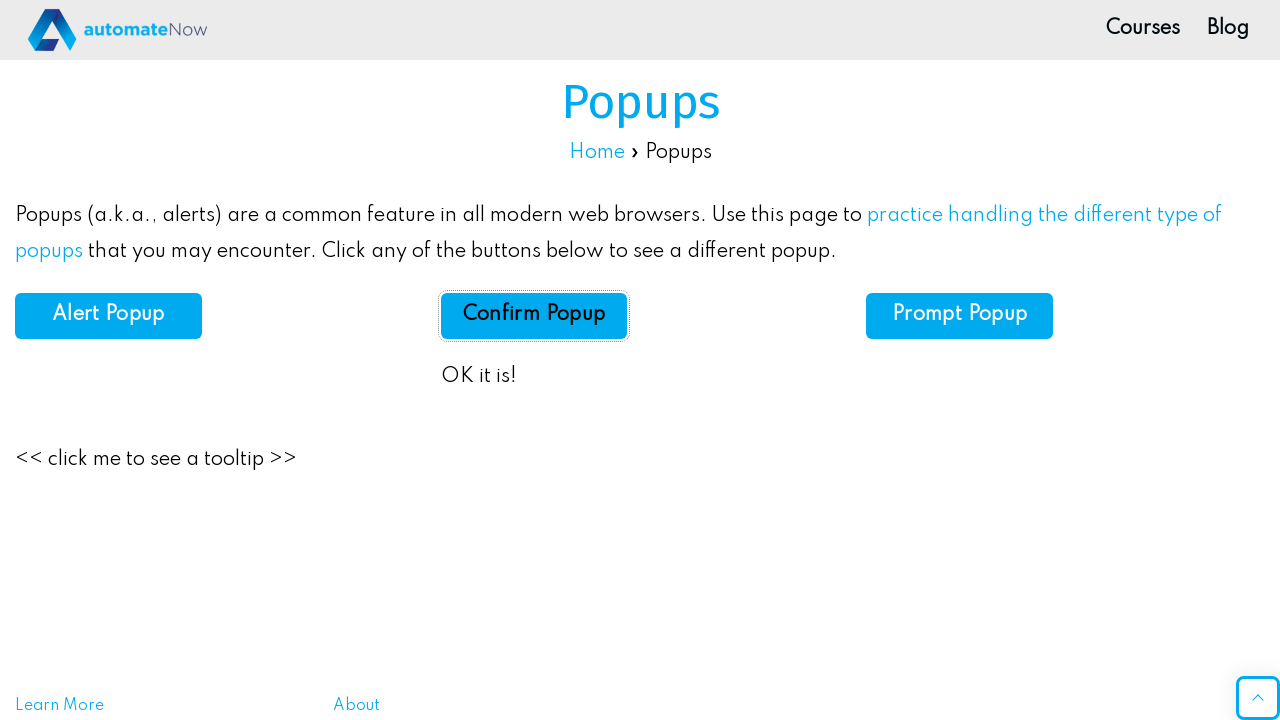

Opened a new page in the same context
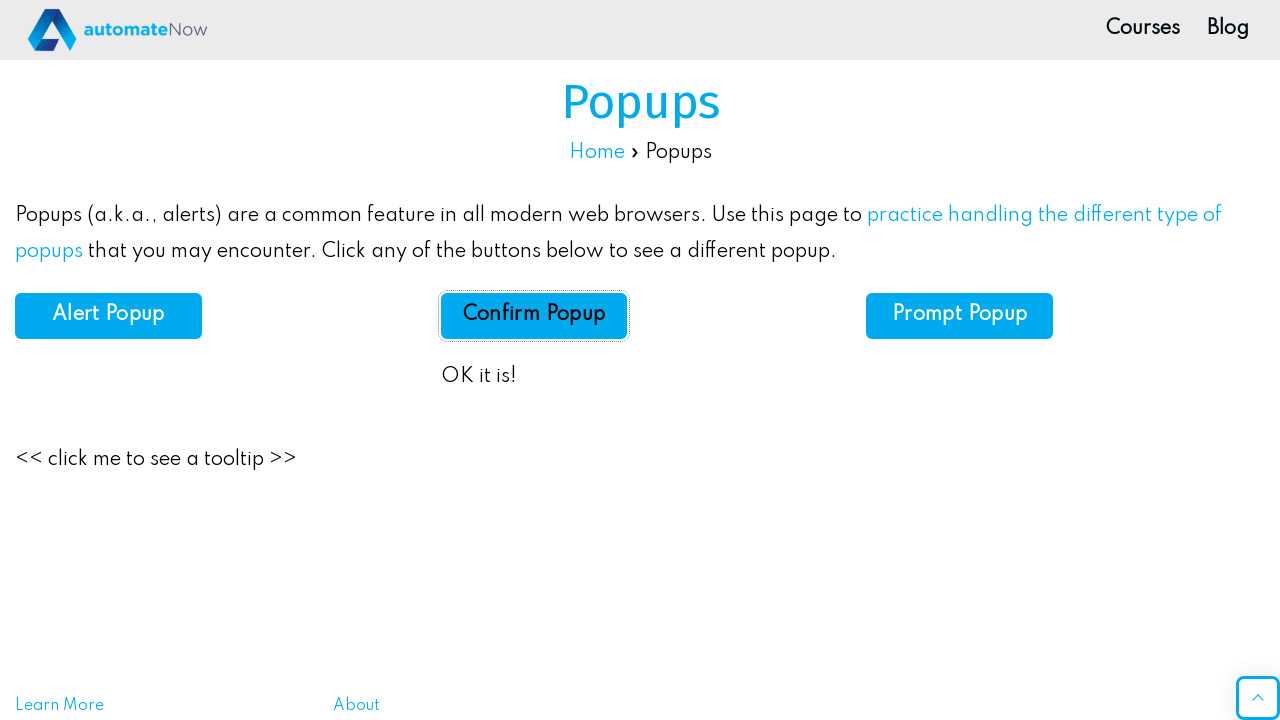

Brought second page to front
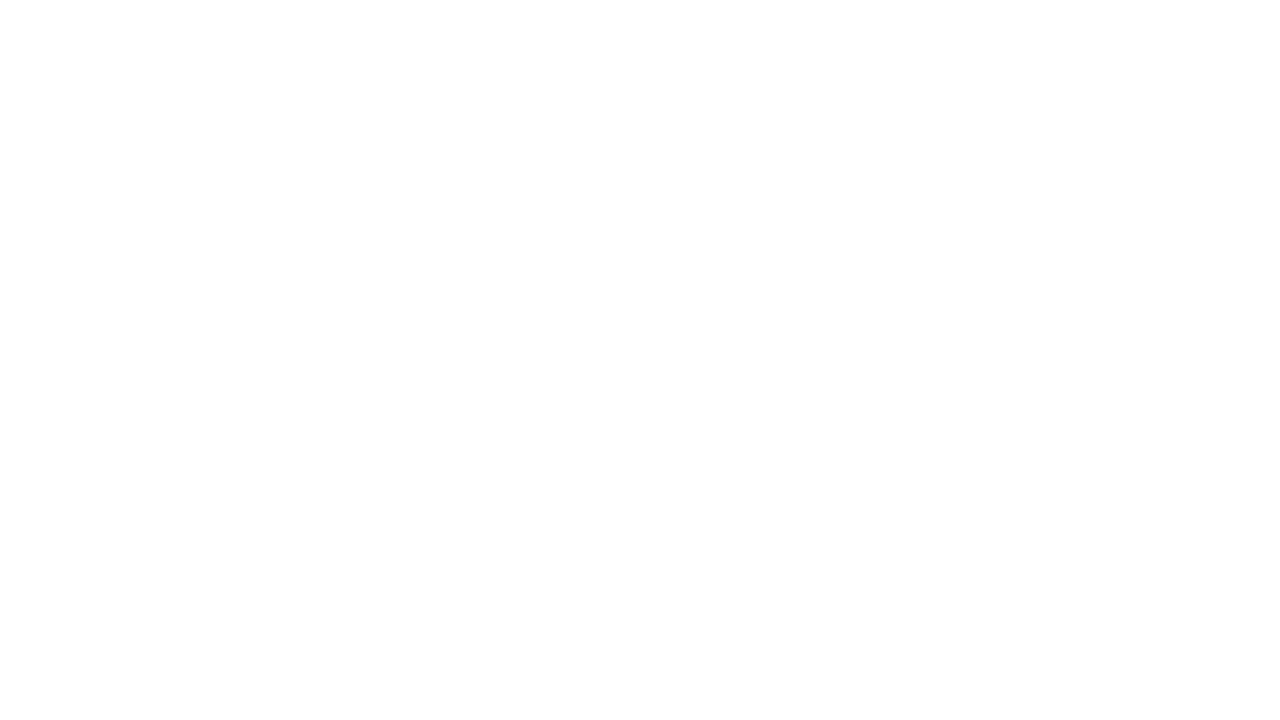

Navigated second page to window operations URL
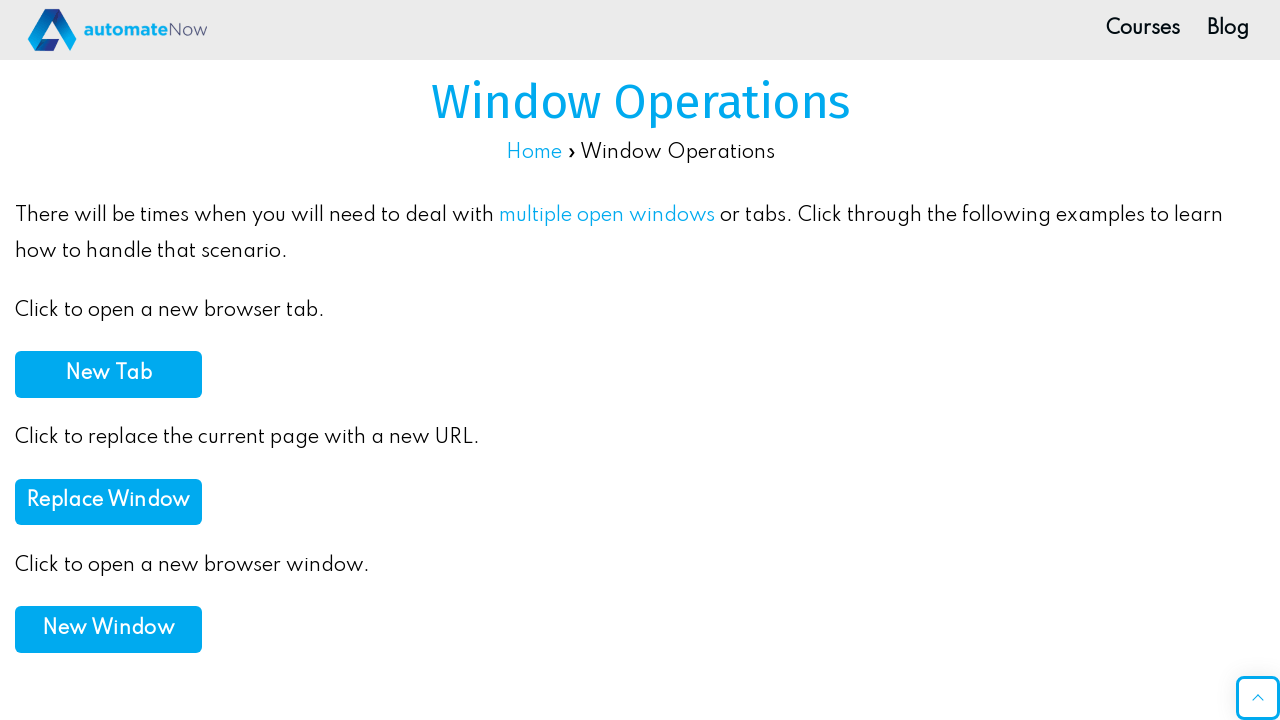

Window Operations page loaded
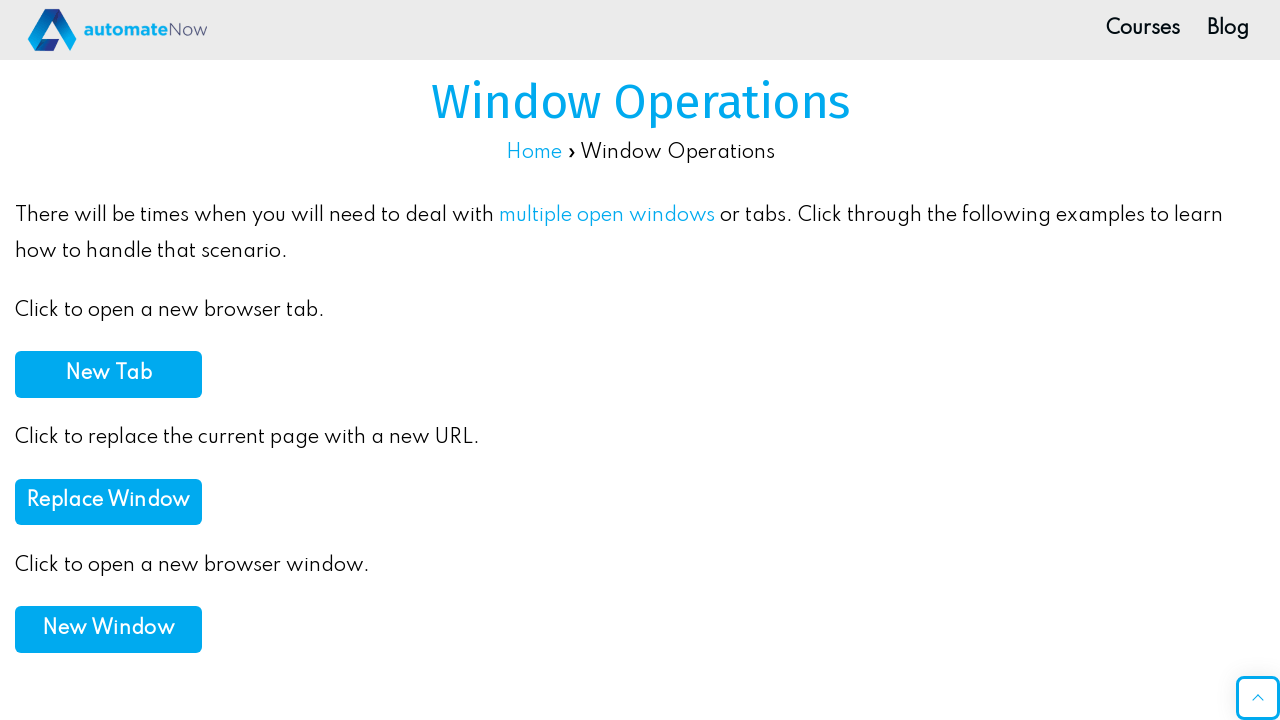

Clicked New Tab button and captured popup at (108, 374) on button:has-text("New Tab")
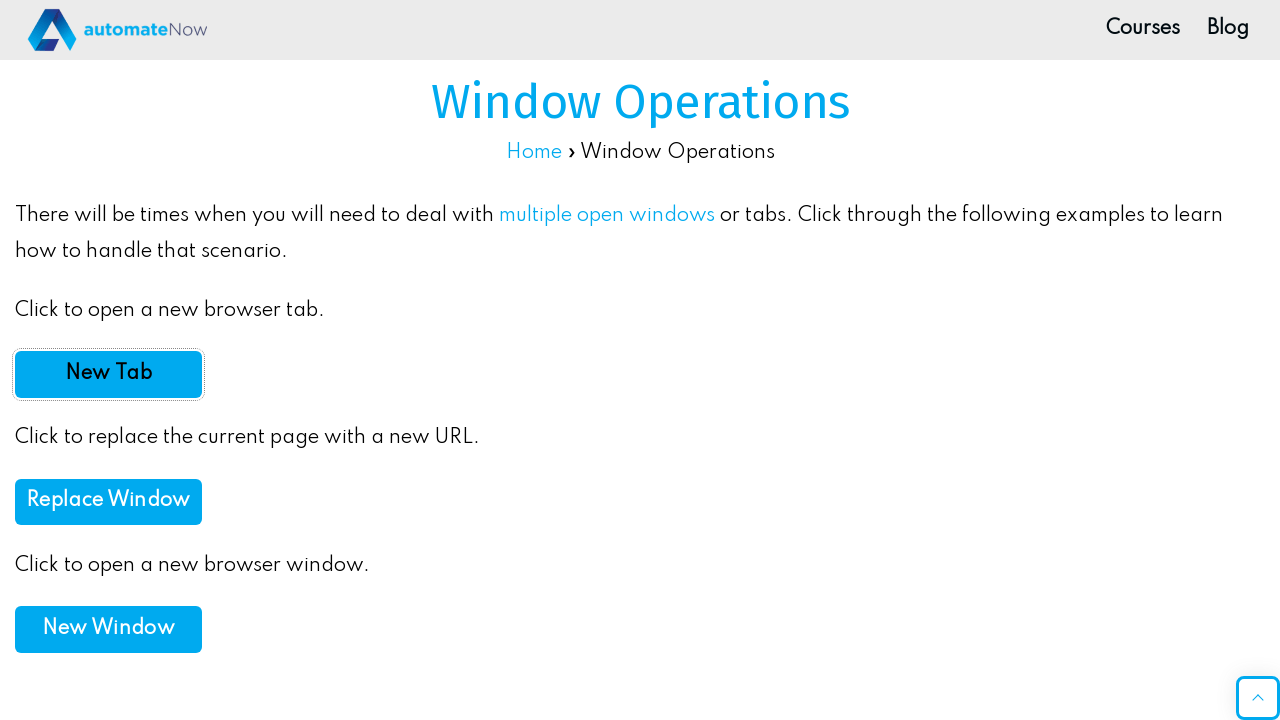

New popup page obtained
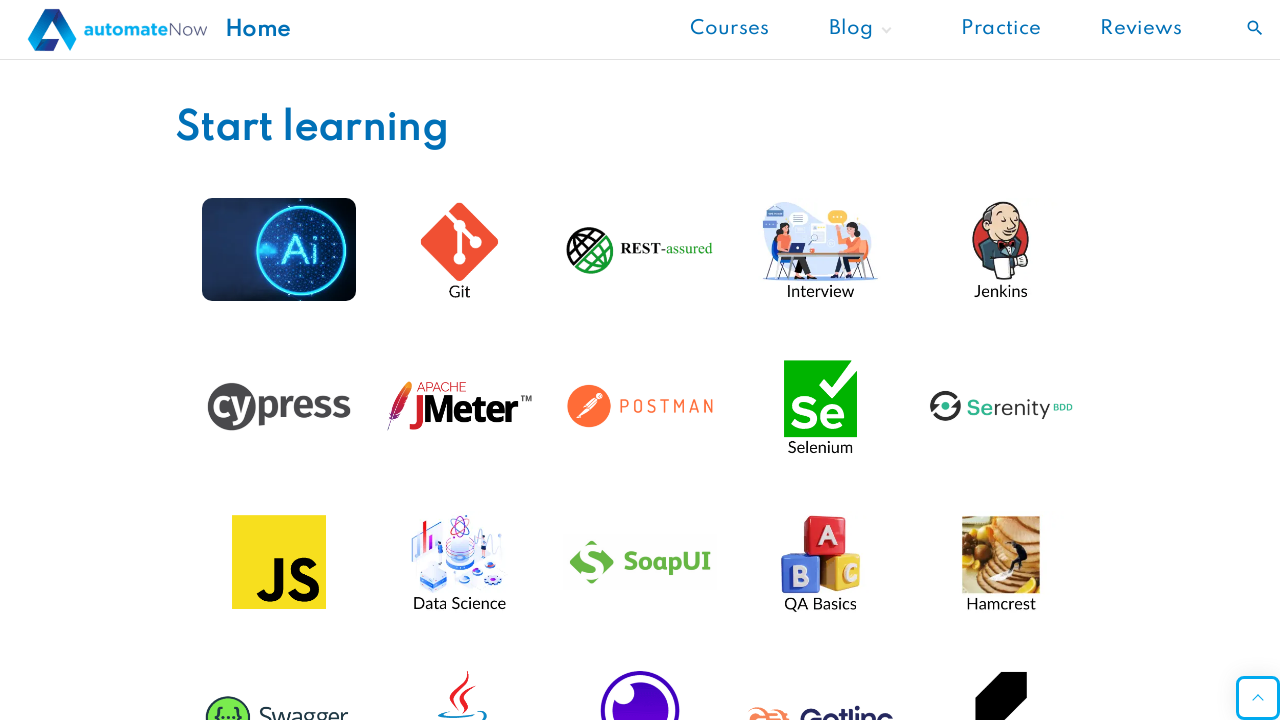

New popup page finished loading
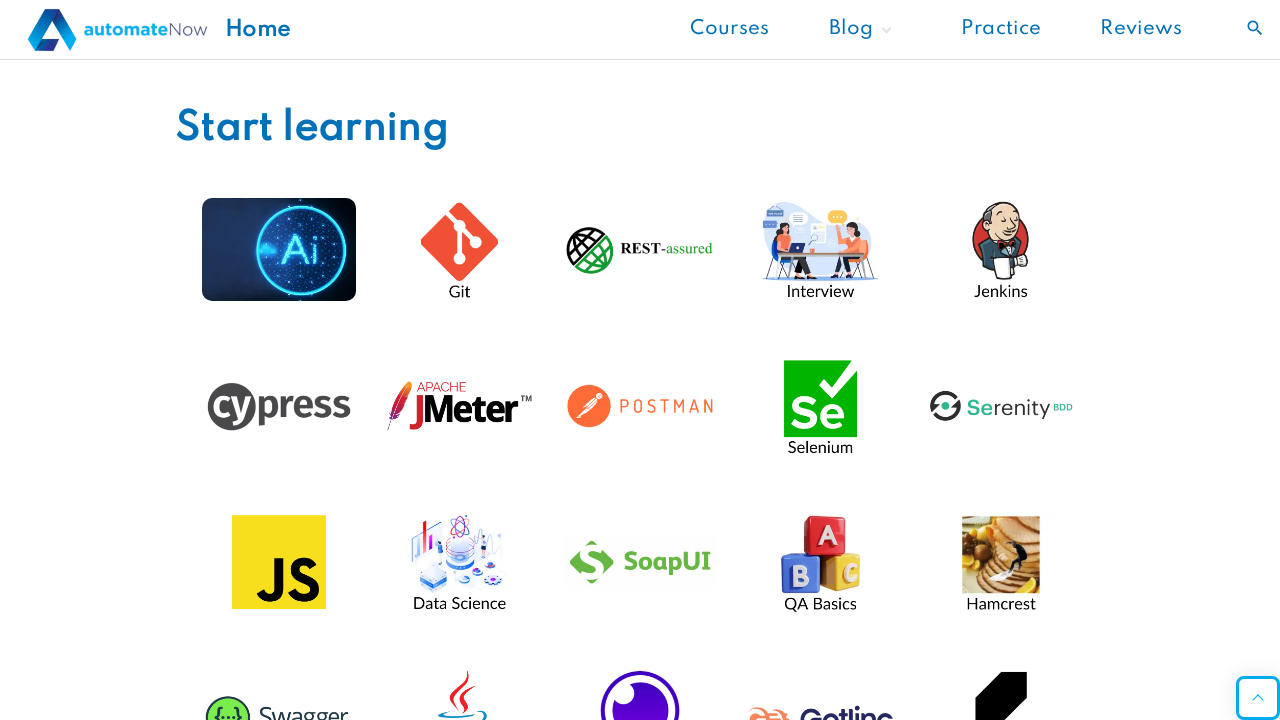

Brought new popup page to front
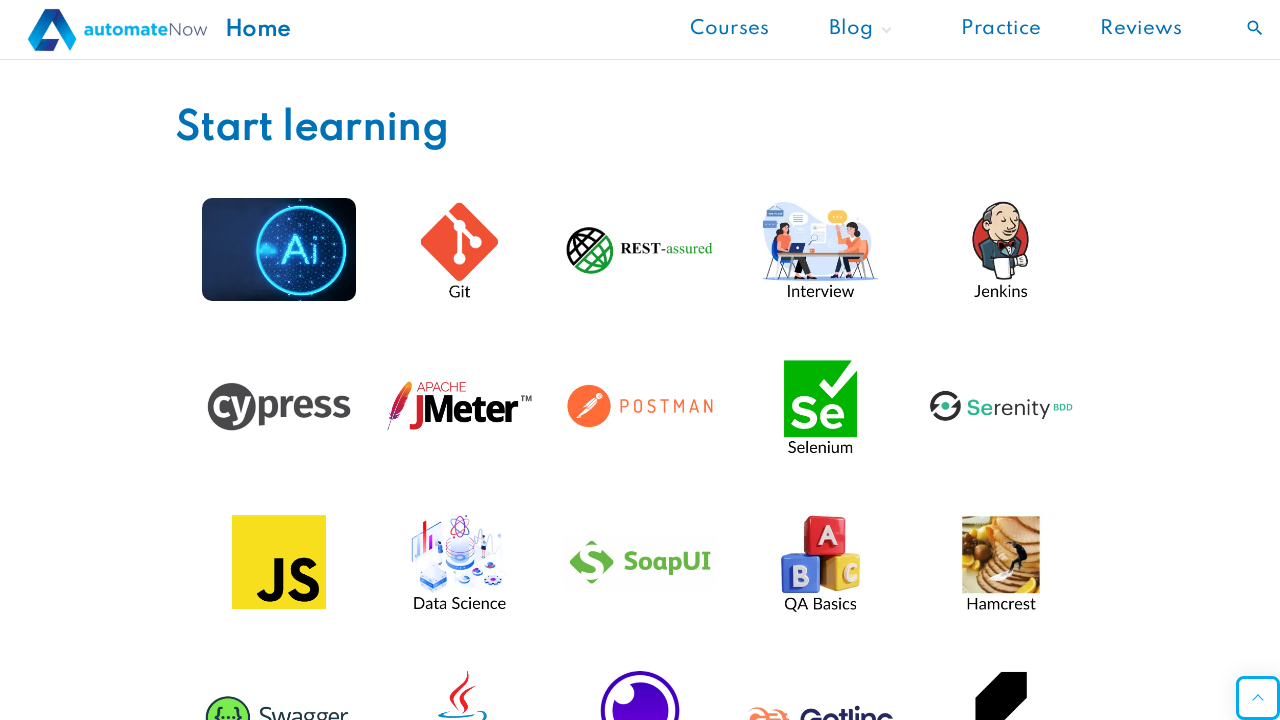

Layout element is visible on new popup page
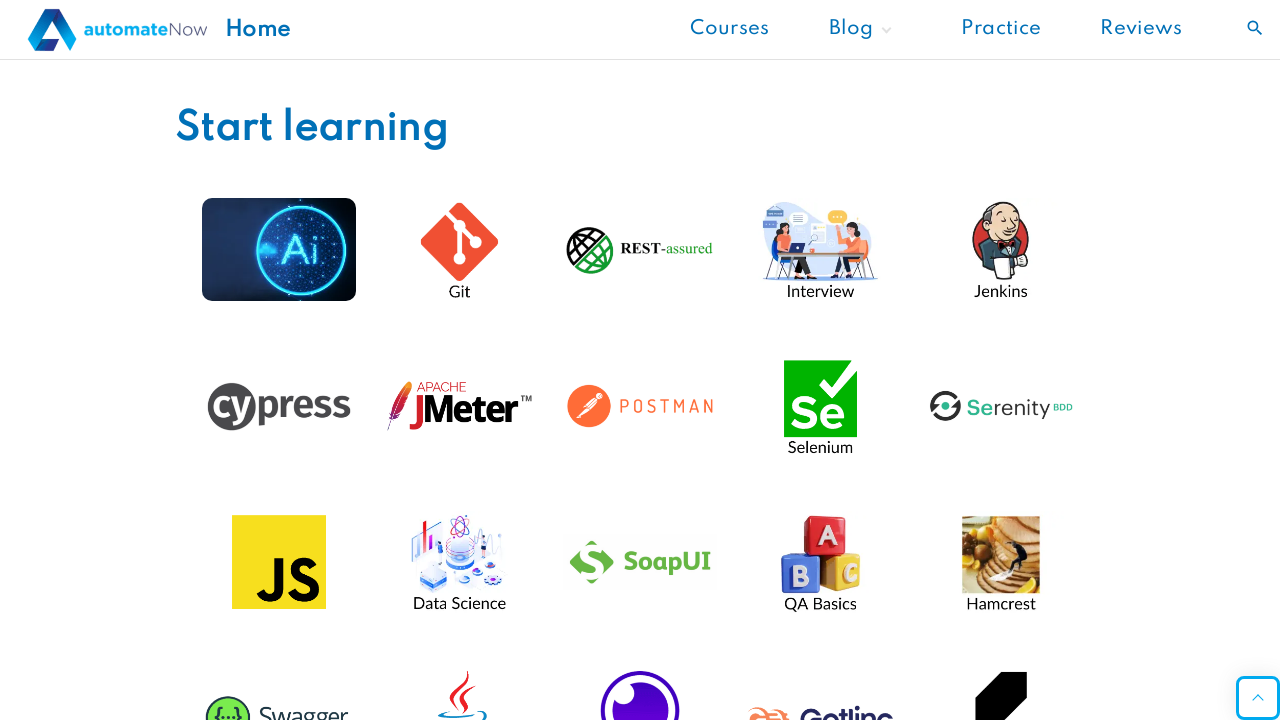

Closed new popup page
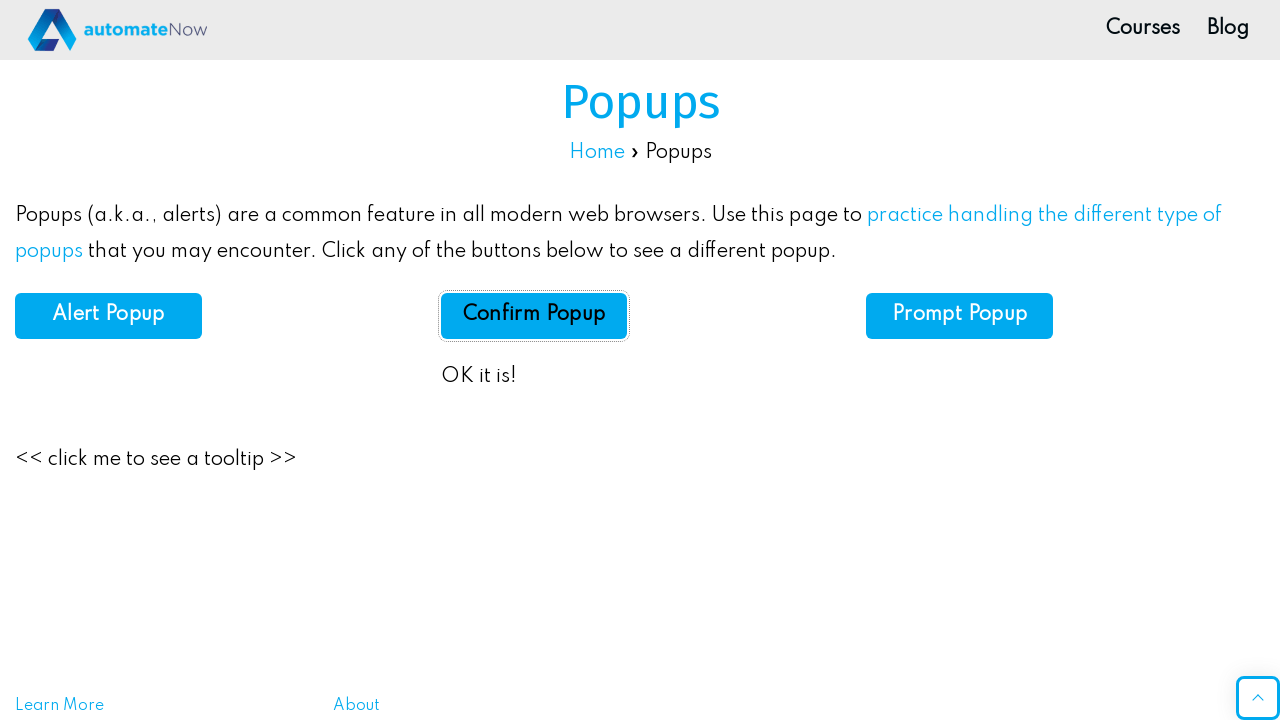

Brought original page back to front
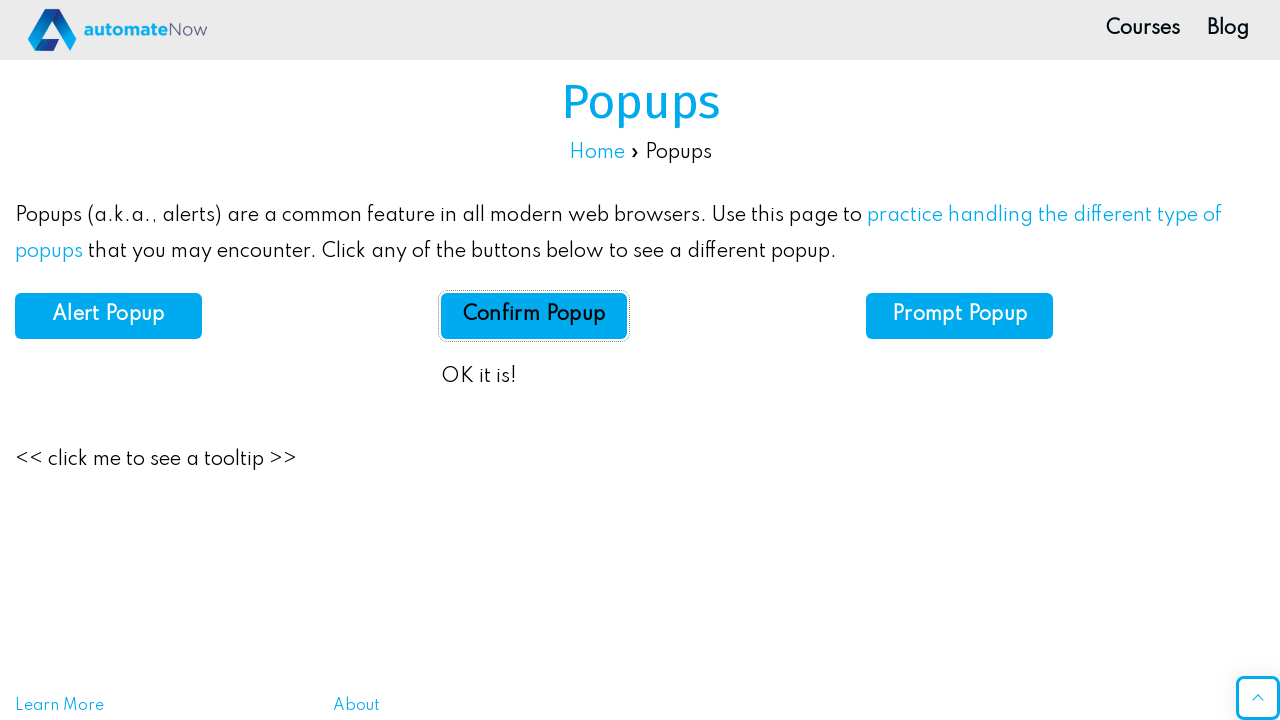

Popups page is visible again
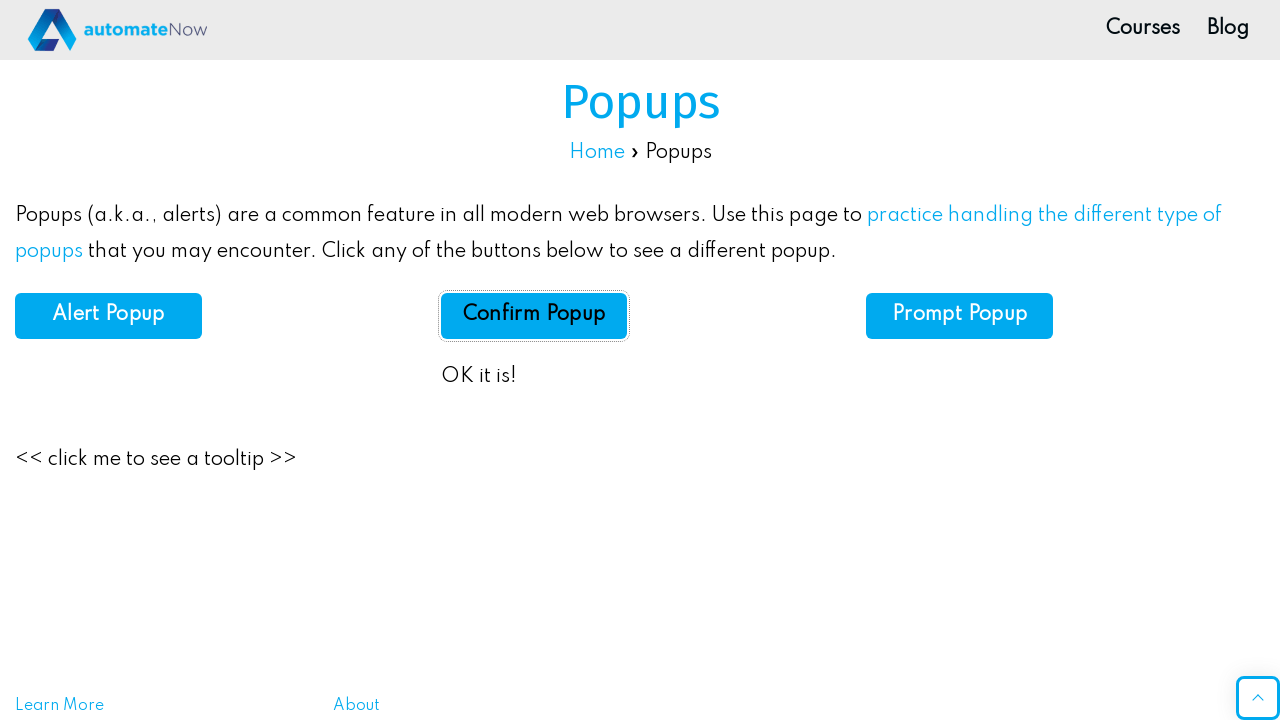

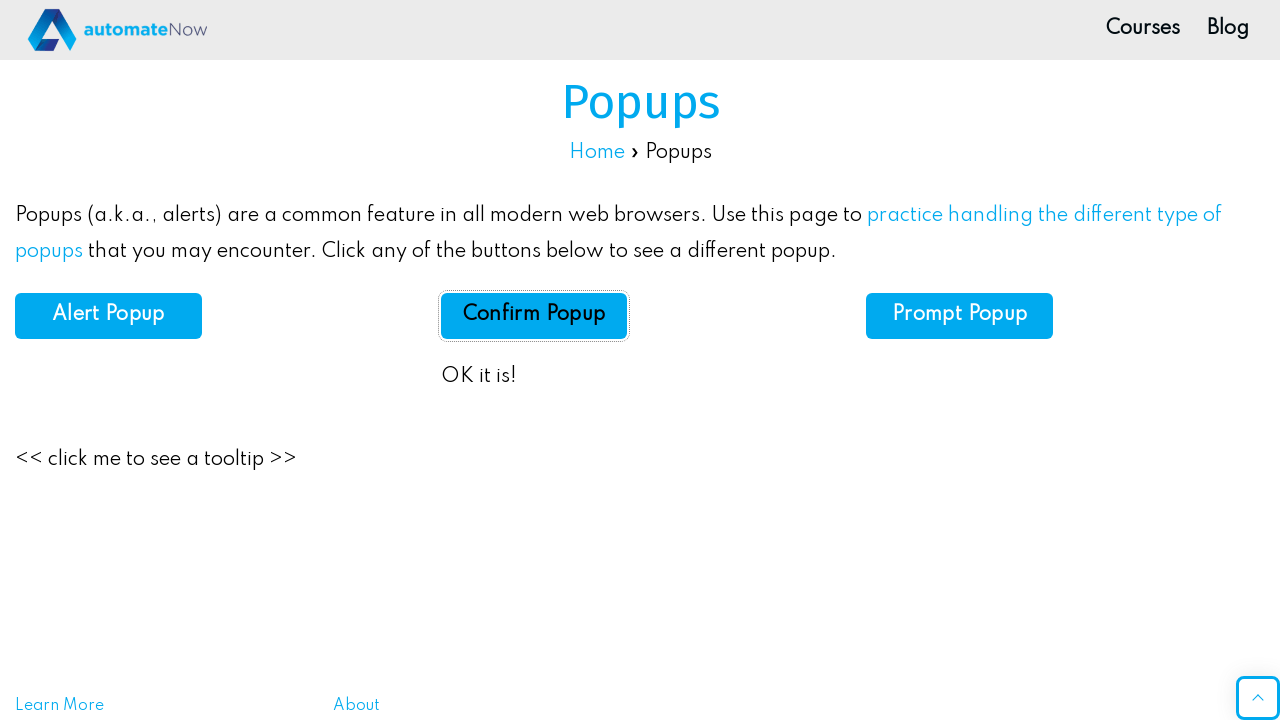